Tests a simple form by filling in first name, last name, city, and country fields using different locator strategies, then submits the form by clicking a button.

Starting URL: http://suninjuly.github.io/simple_form_find_task.html

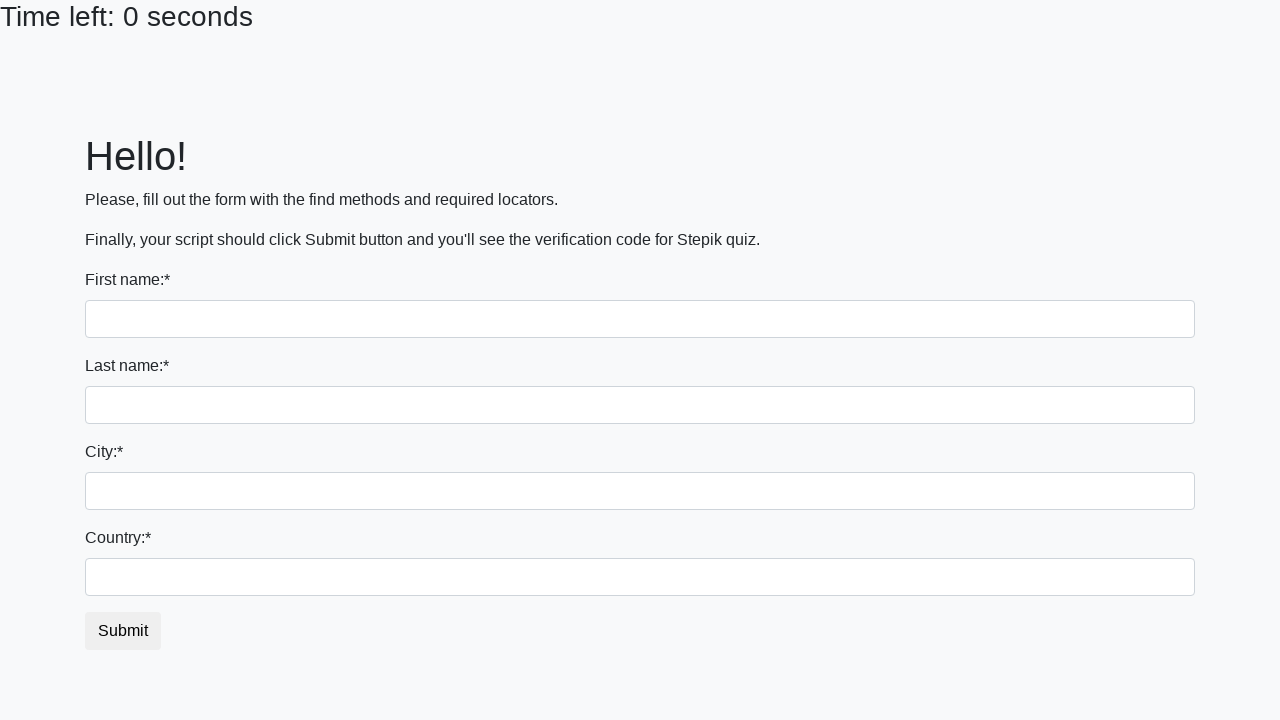

Filled first name field with 'Ivan' on input
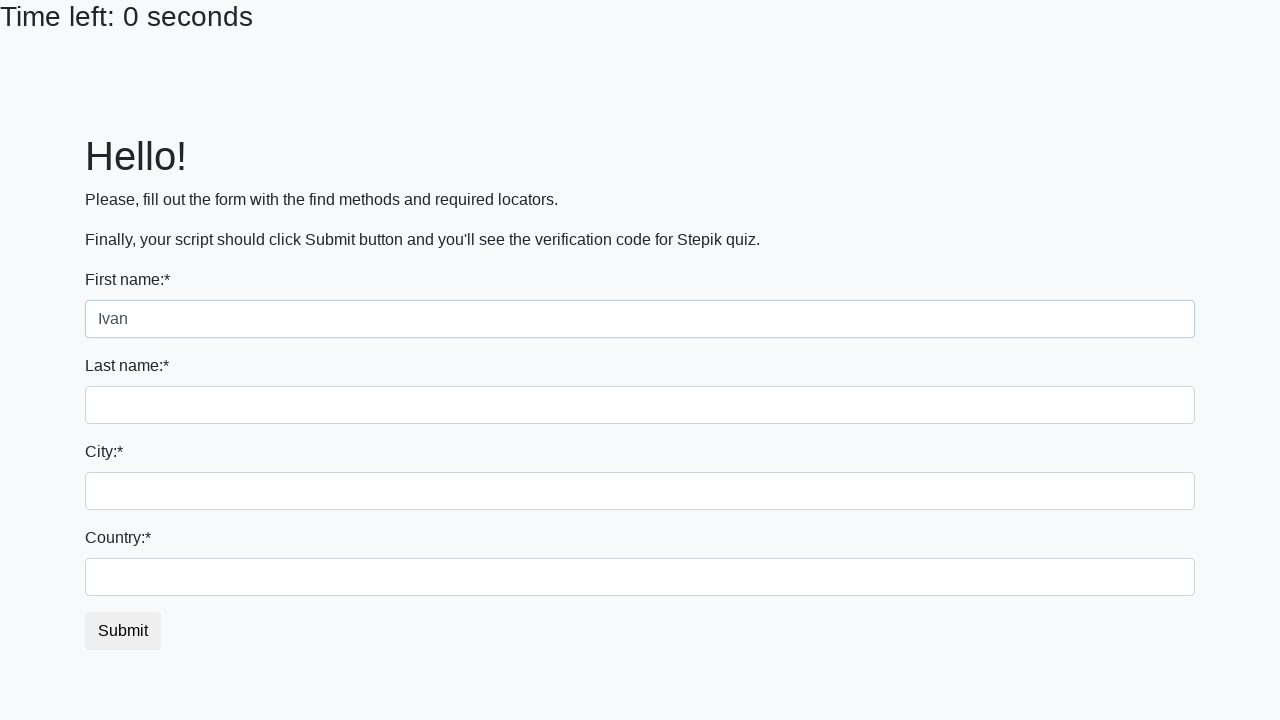

Filled last name field with 'Petrov' on input[name='last_name']
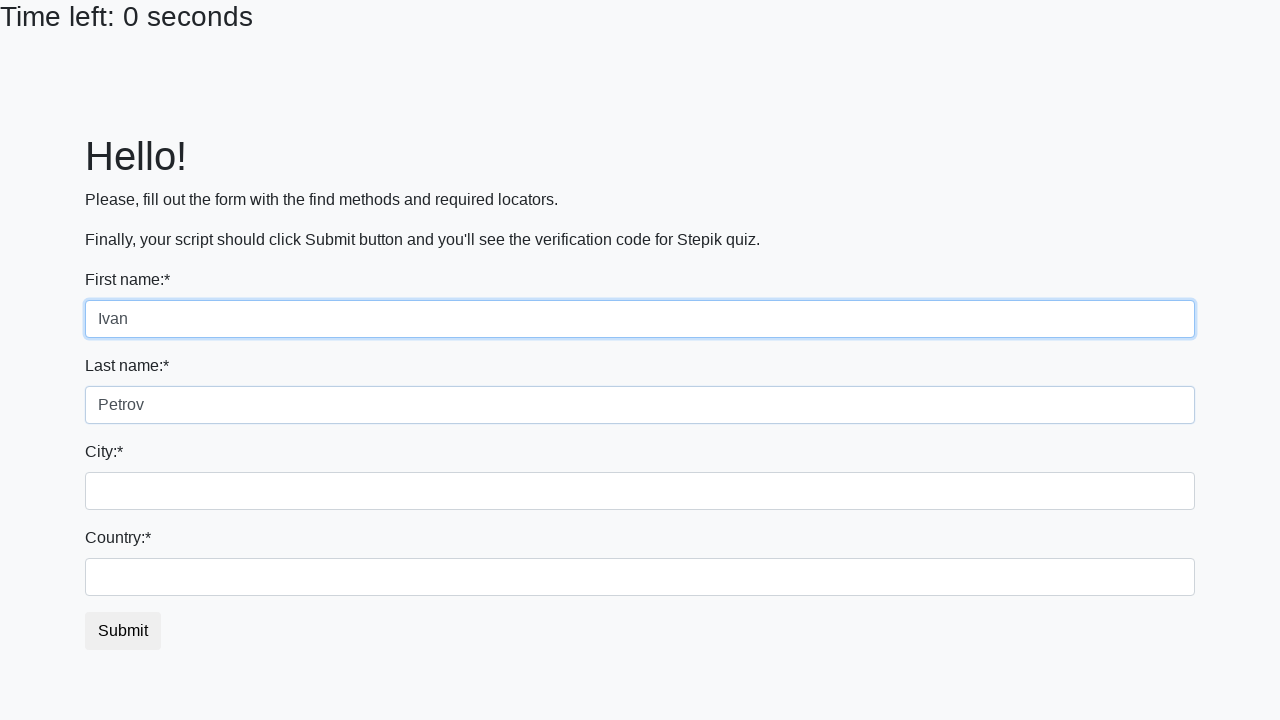

Filled city field with 'Smolensk' on .city
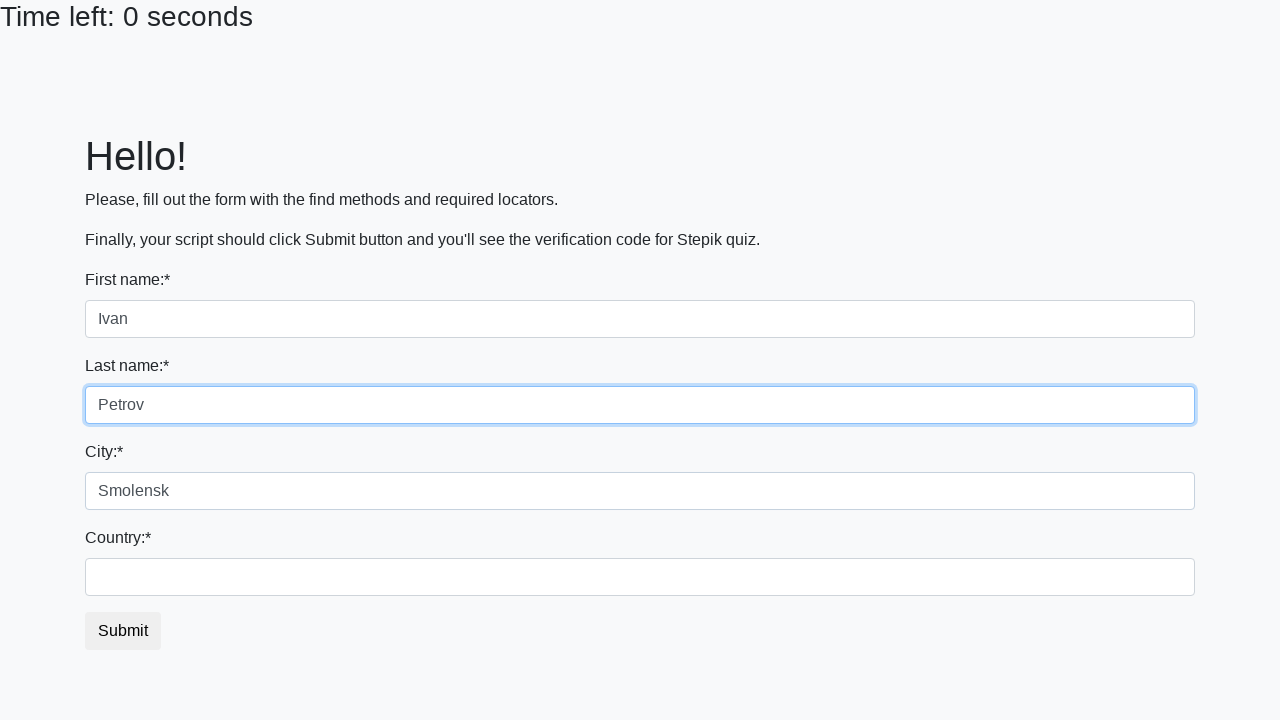

Filled country field with 'Russia' on #country
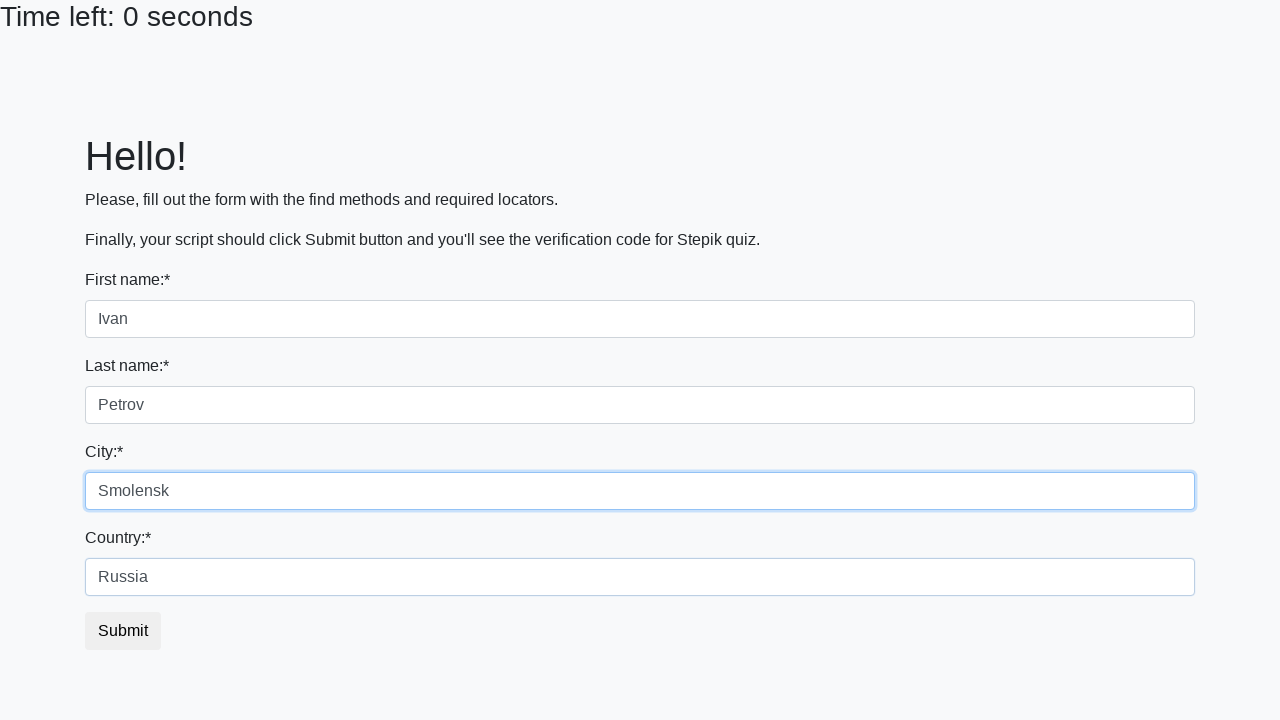

Clicked submit button to submit form at (123, 631) on button.btn
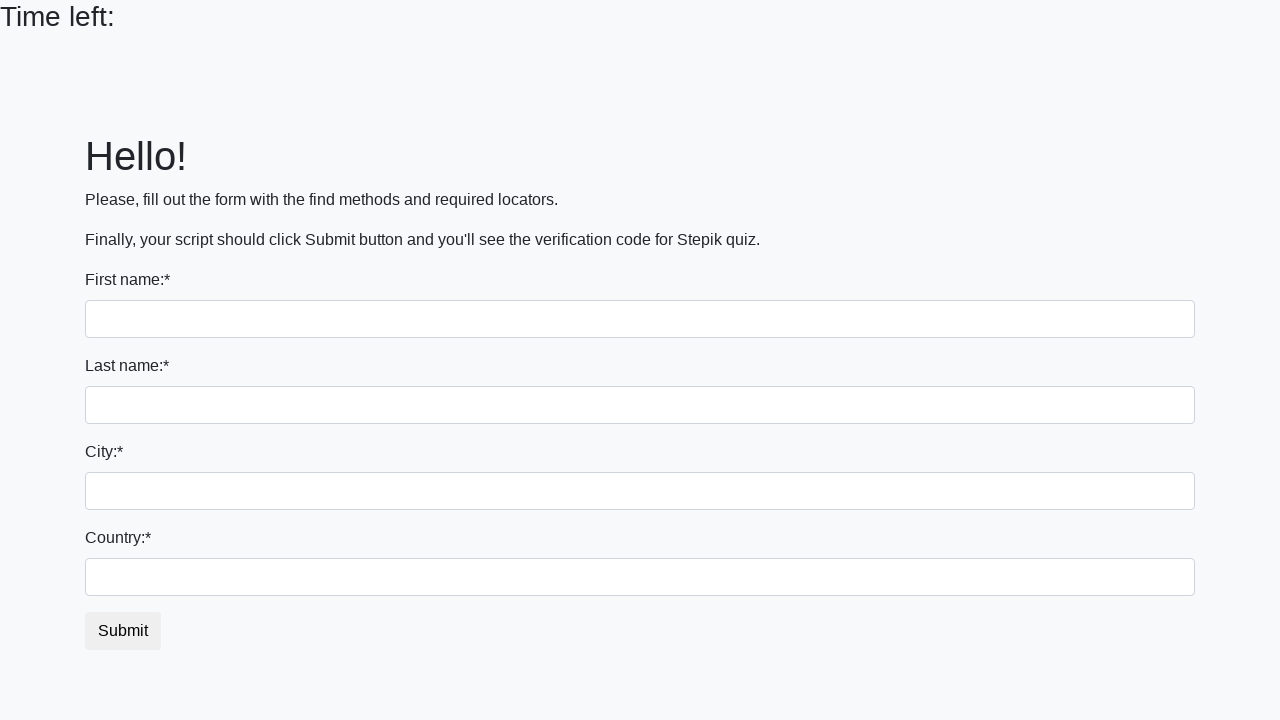

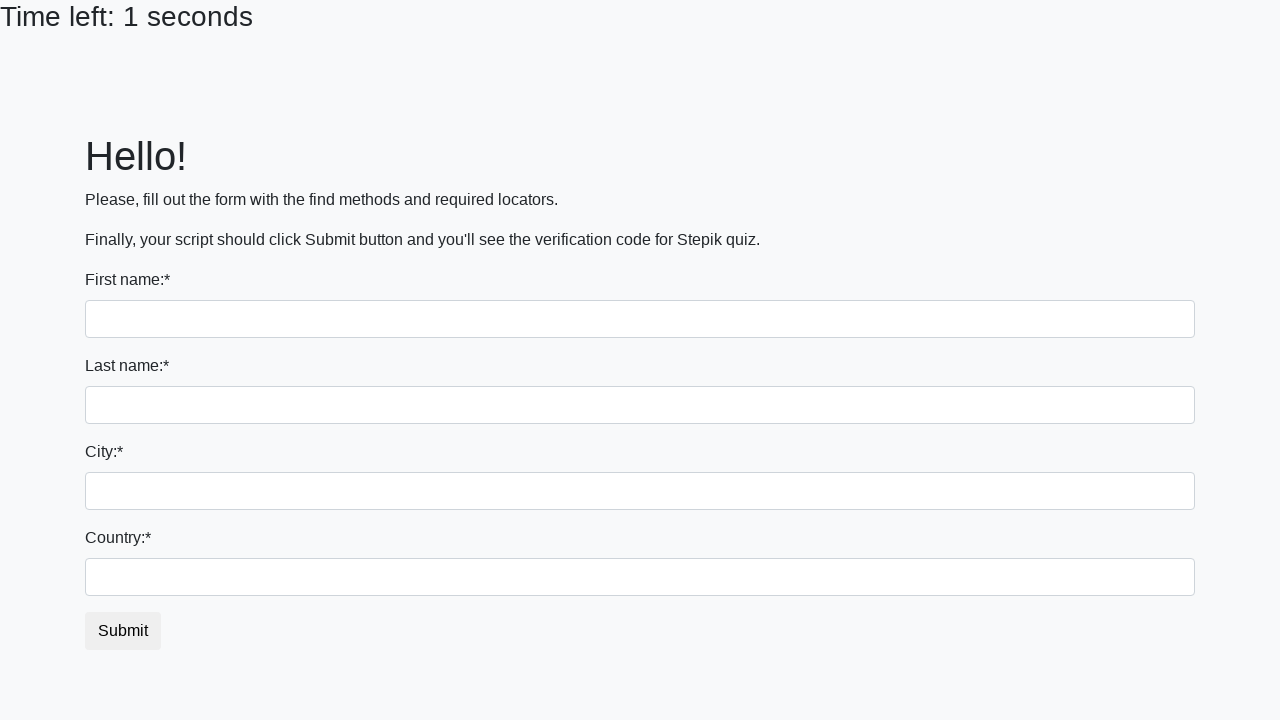